Tests that toggle-all checkbox state updates when individual items are completed or cleared

Starting URL: https://demo.playwright.dev/todomvc

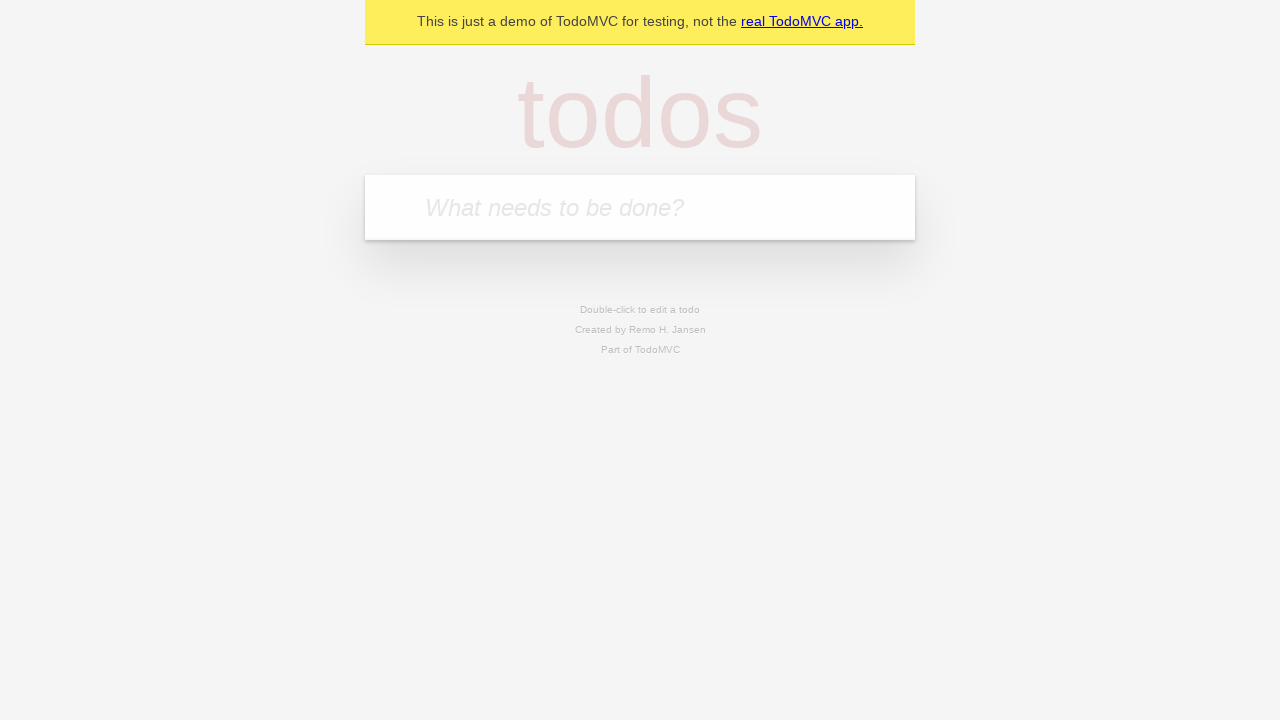

Filled new todo input with 'buy some cheese' on .new-todo
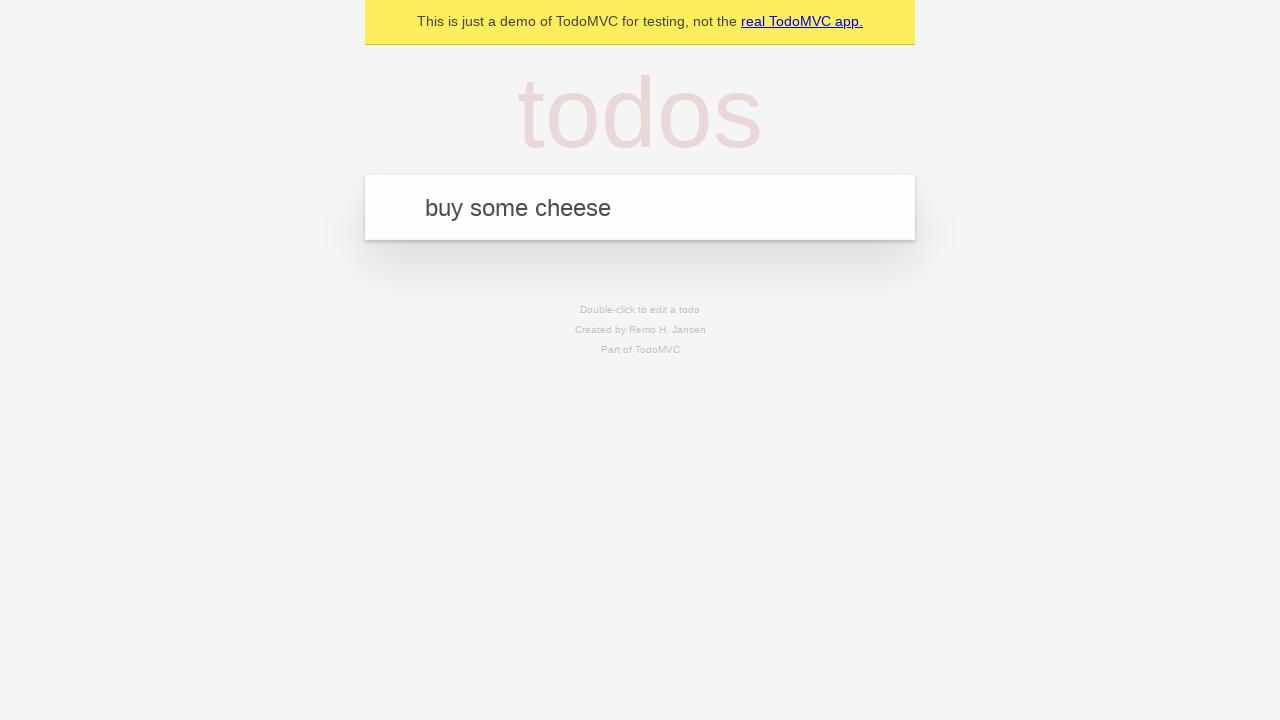

Pressed Enter to create first todo on .new-todo
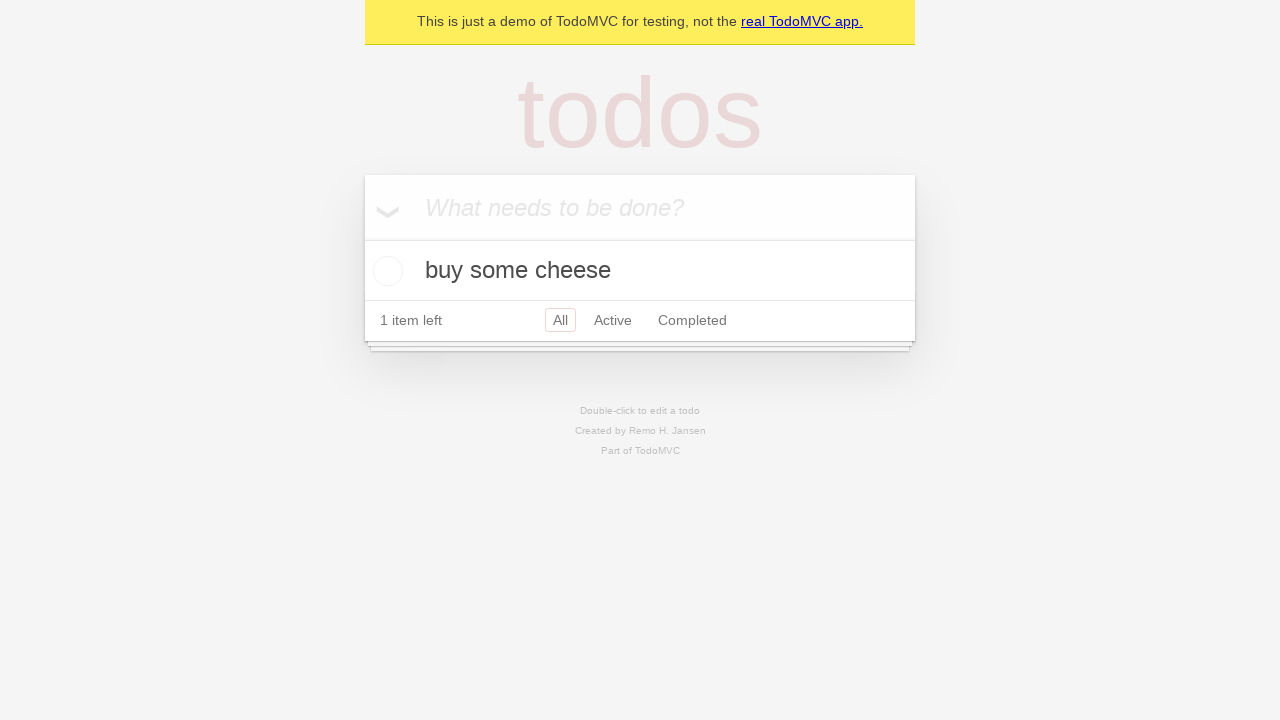

Filled new todo input with 'feed the cat' on .new-todo
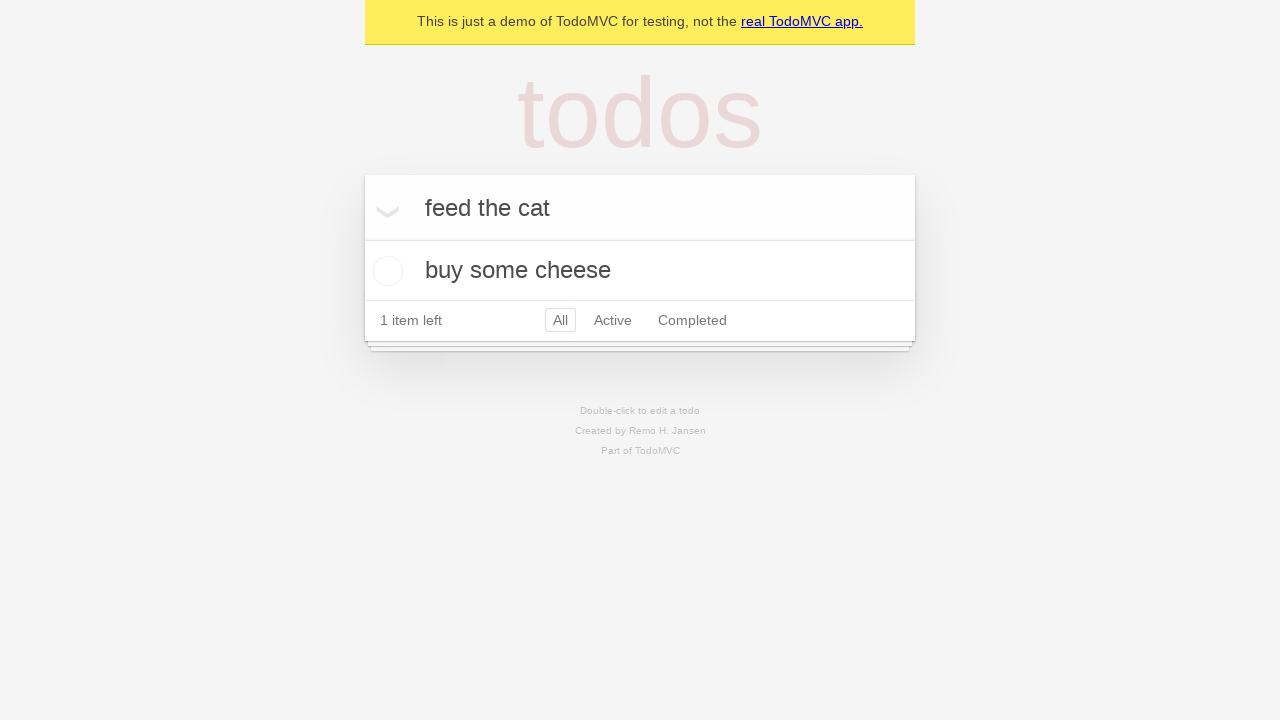

Pressed Enter to create second todo on .new-todo
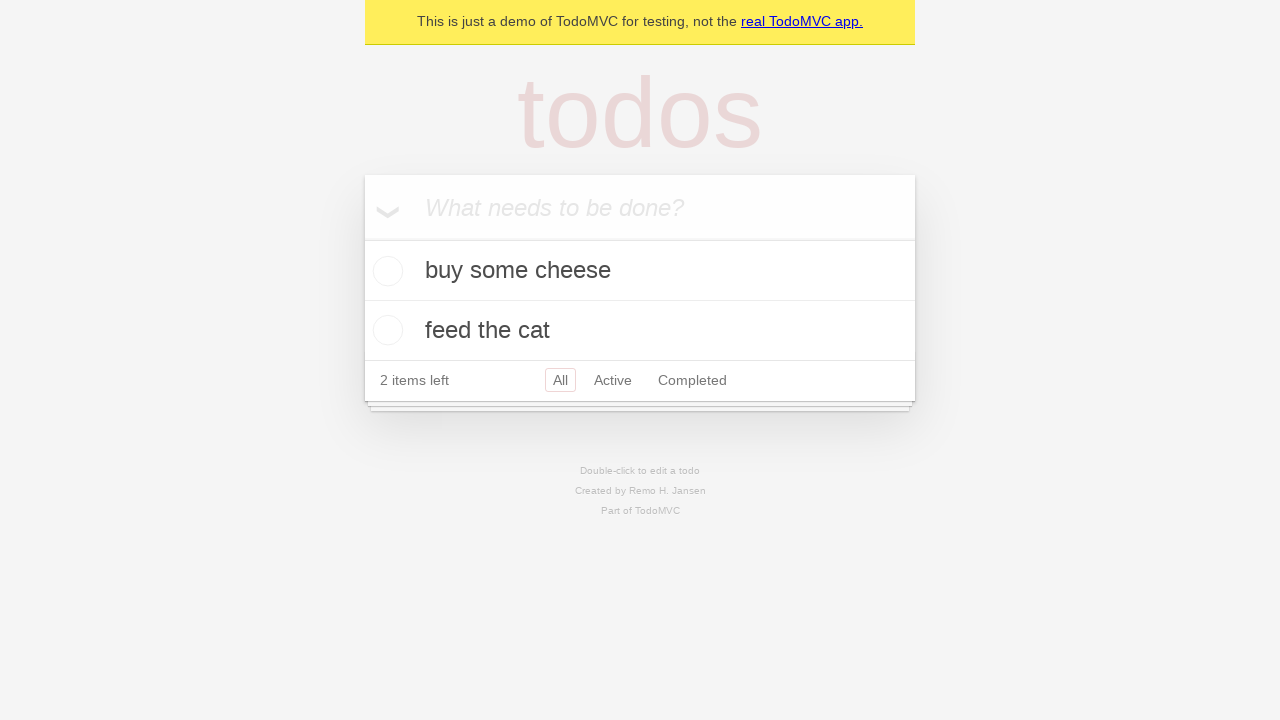

Filled new todo input with 'book a doctors appointment' on .new-todo
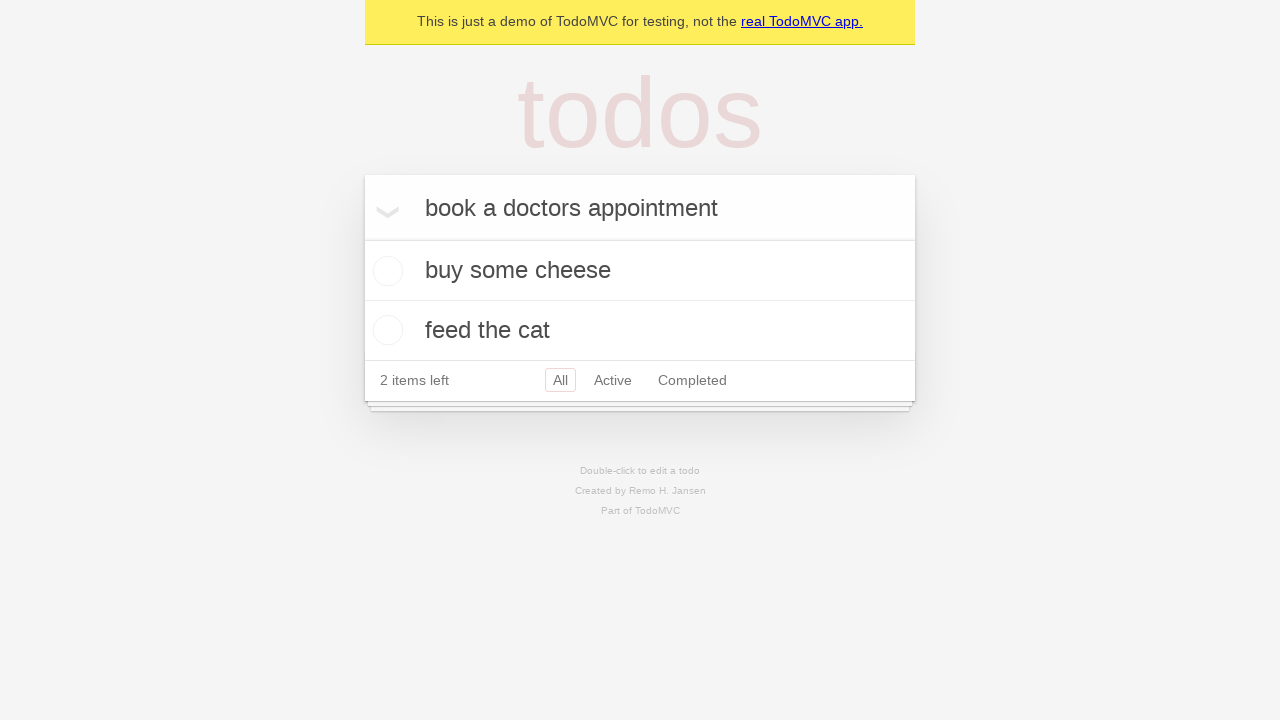

Pressed Enter to create third todo on .new-todo
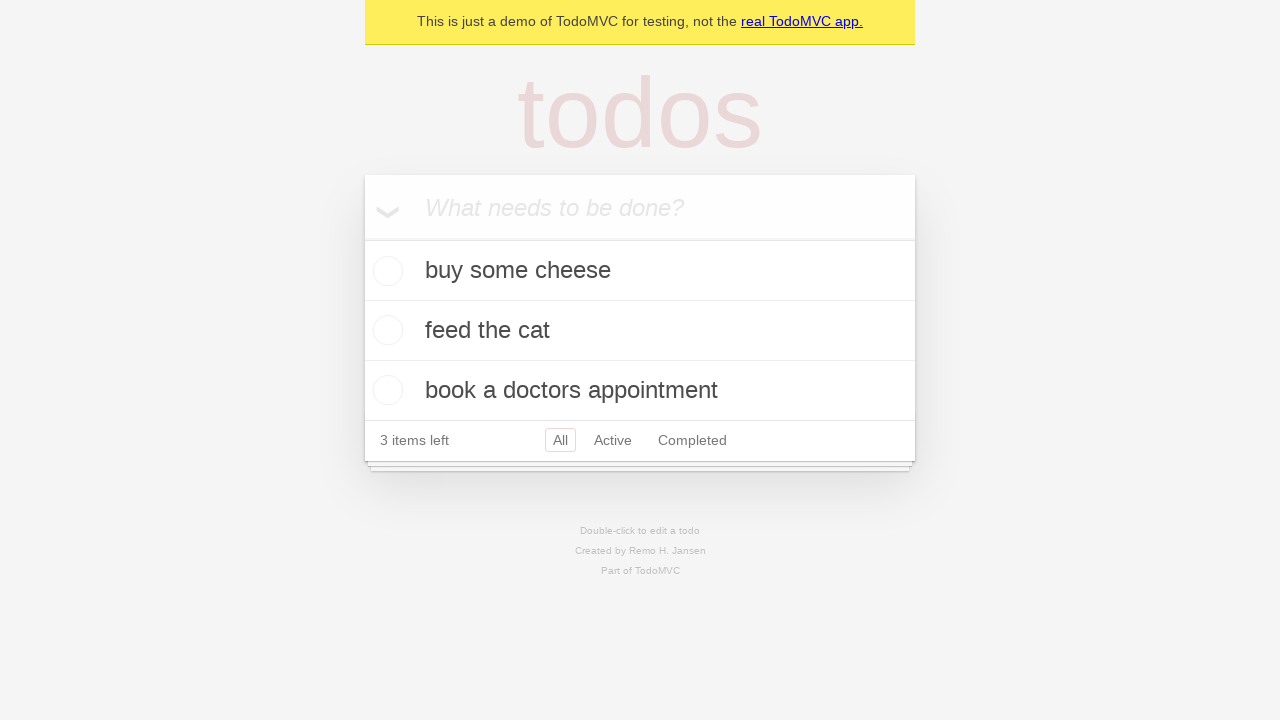

Checked toggle-all checkbox to mark all todos as complete at (362, 238) on .toggle-all
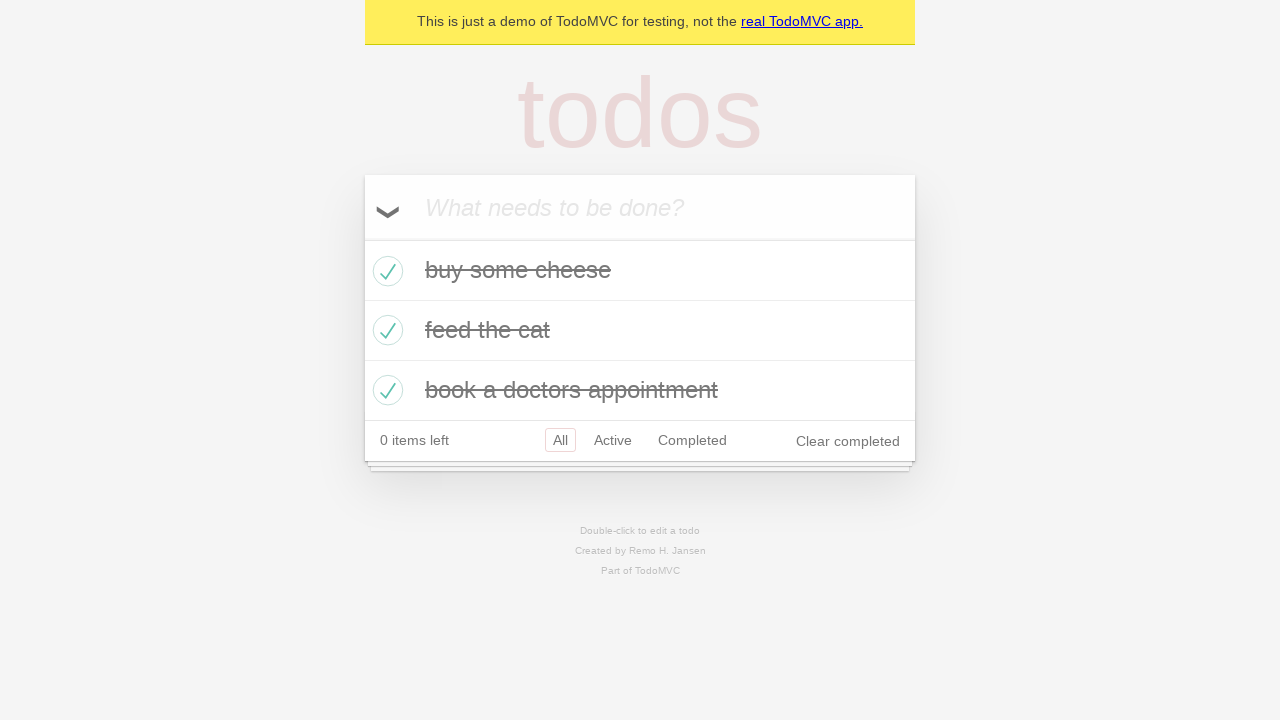

Unchecked first todo, toggle-all should now be unchecked at (385, 271) on .todo-list li >> nth=0 >> .toggle
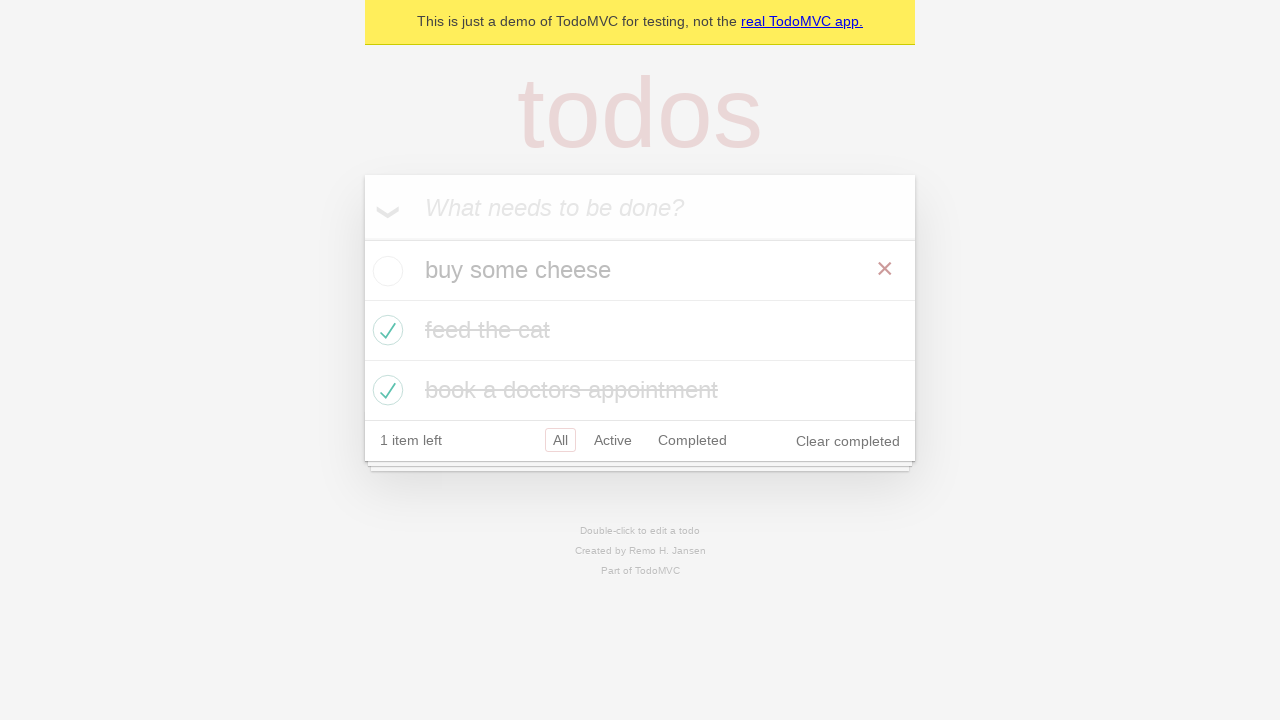

Checked first todo again, toggle-all should be checked since all todos are complete at (385, 271) on .todo-list li >> nth=0 >> .toggle
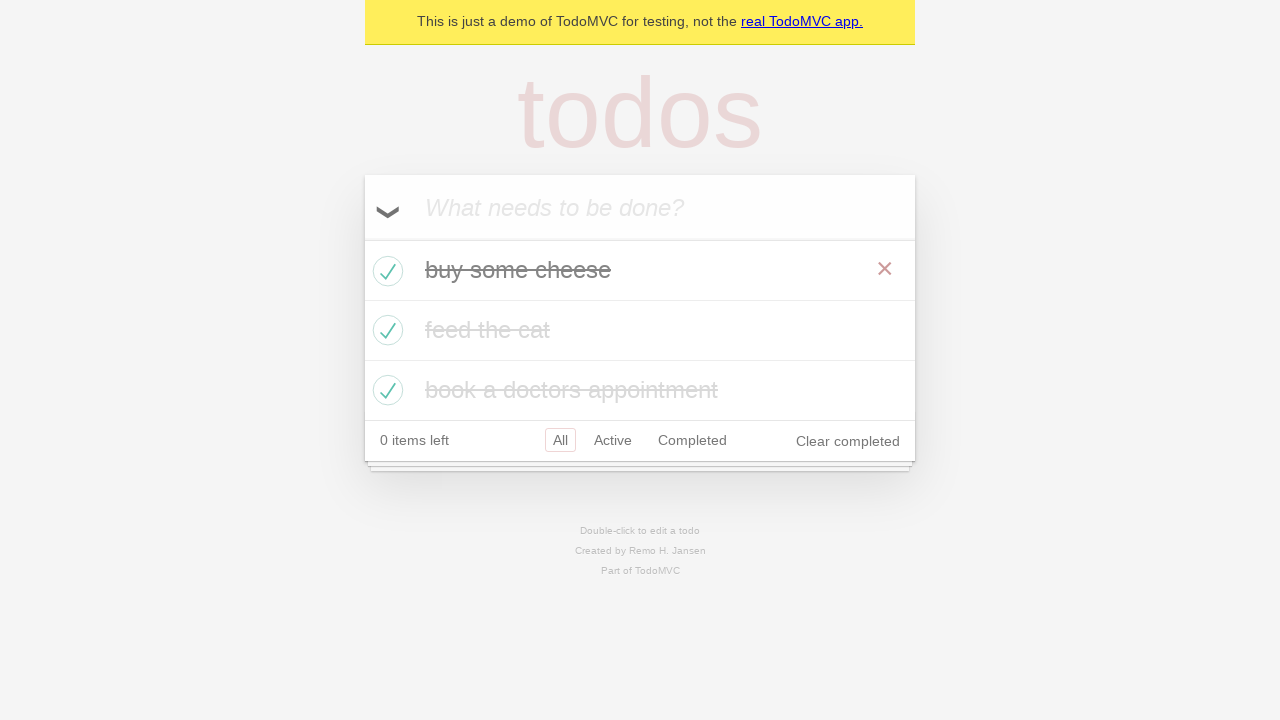

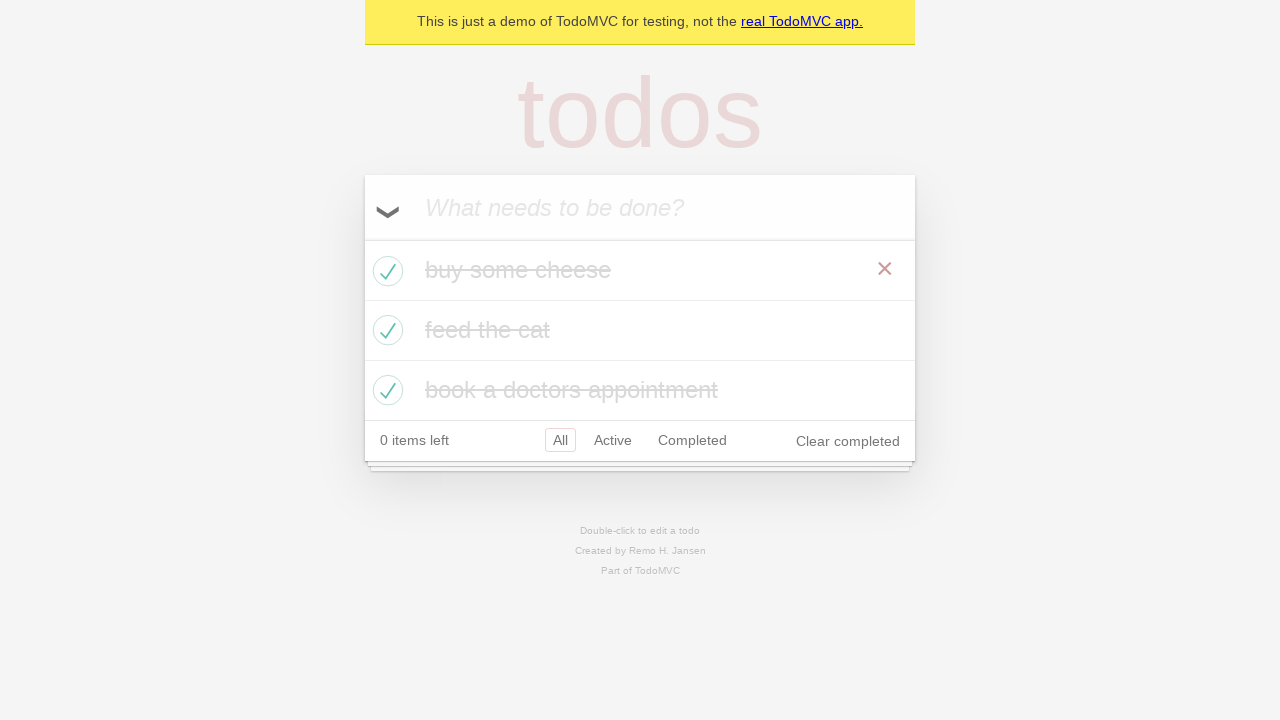